Tests checkbox interaction on a practice automation page by verifying the initial state of a checkbox, clicking it, and verifying it becomes selected.

Starting URL: https://rahulshettyacademy.com/AutomationPractice/

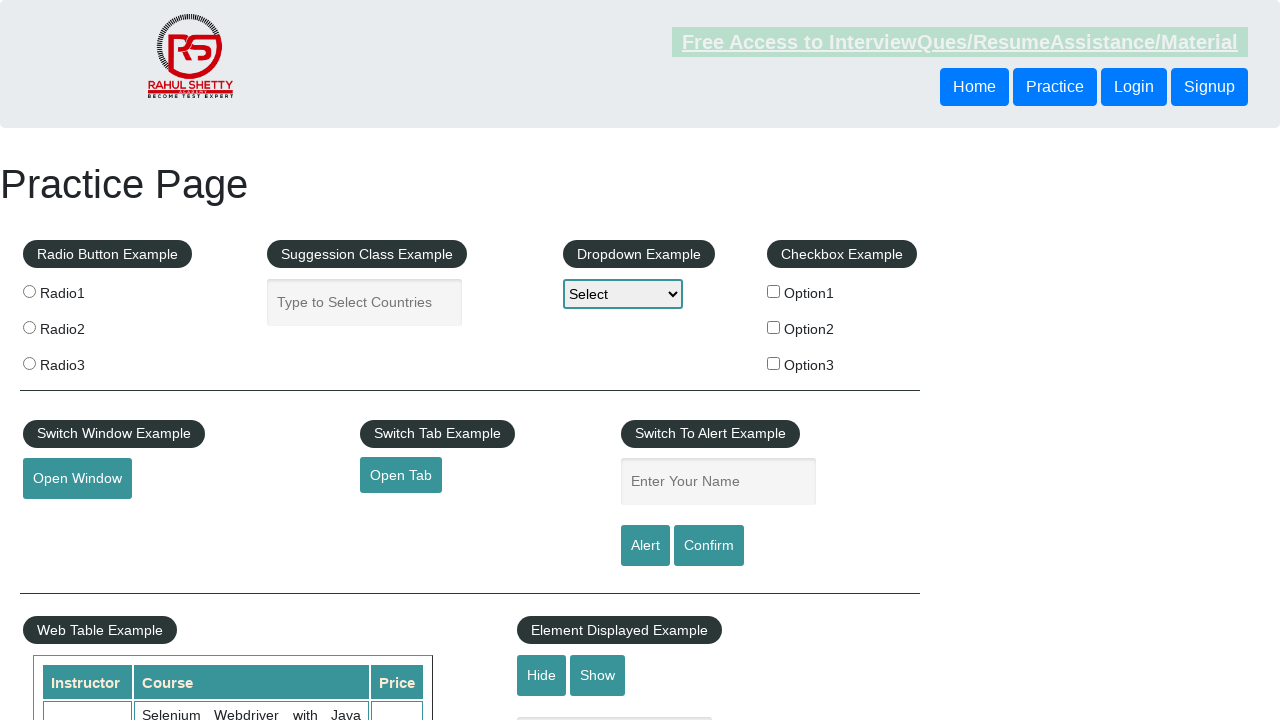

Navigated to Rahul Shetty Academy automation practice page
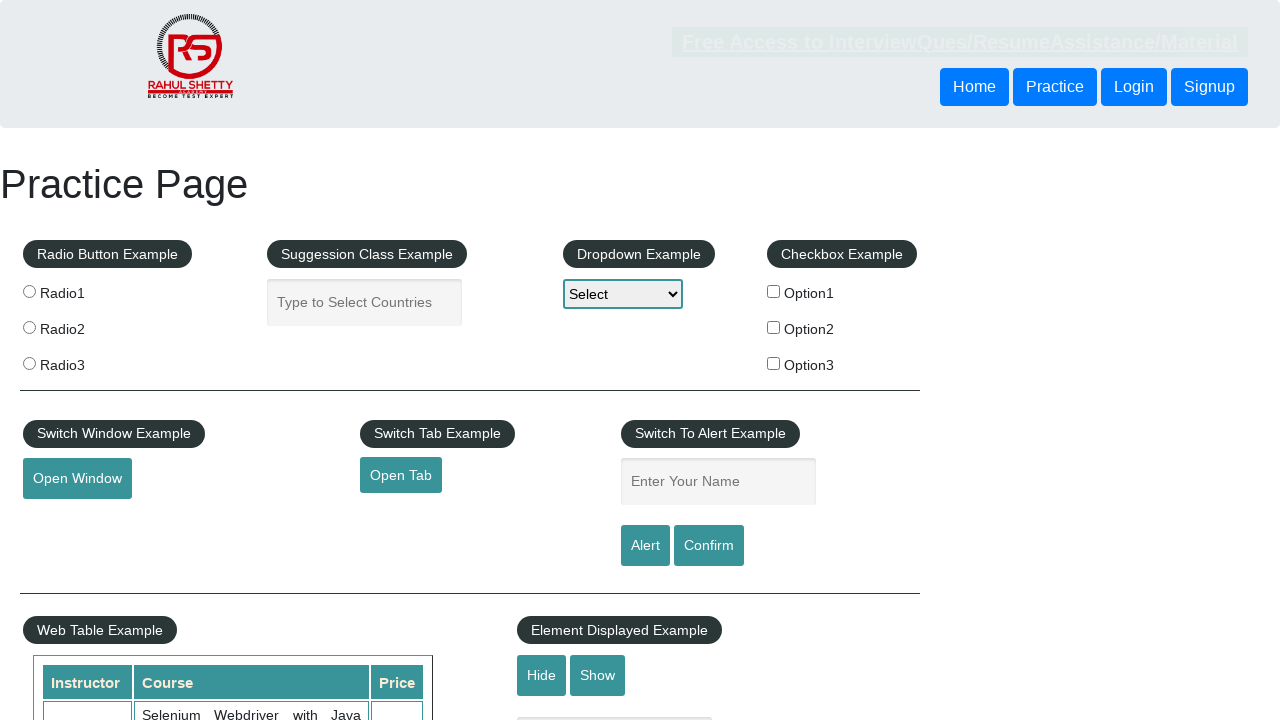

Located first checkbox element (#checkBoxOption1)
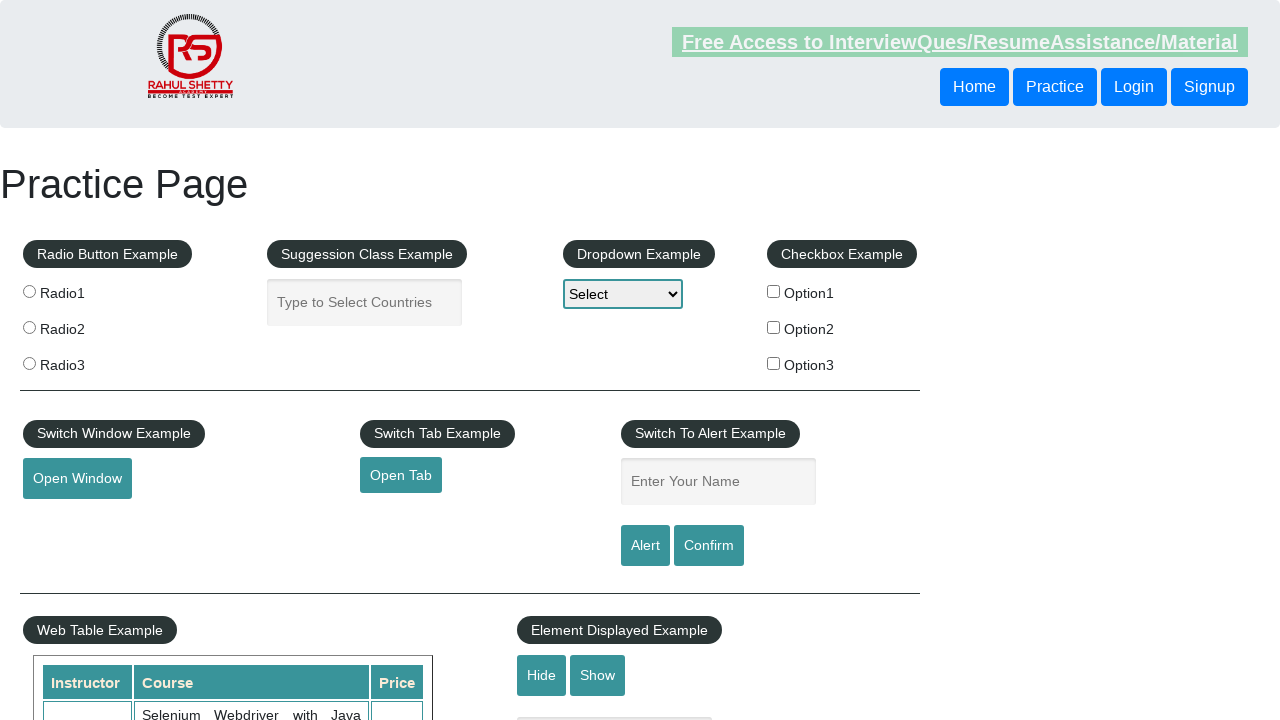

Clicked the first checkbox option at (774, 291) on #checkBoxOption1
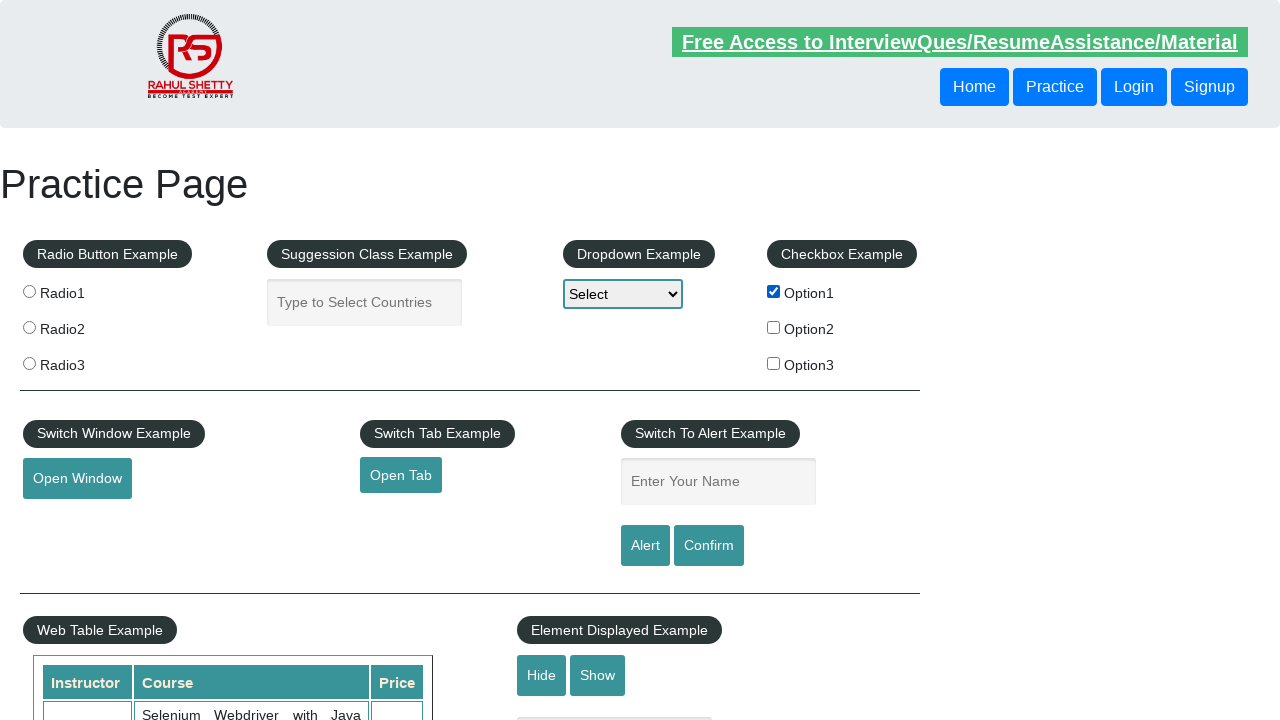

Verified that the first checkbox is now checked
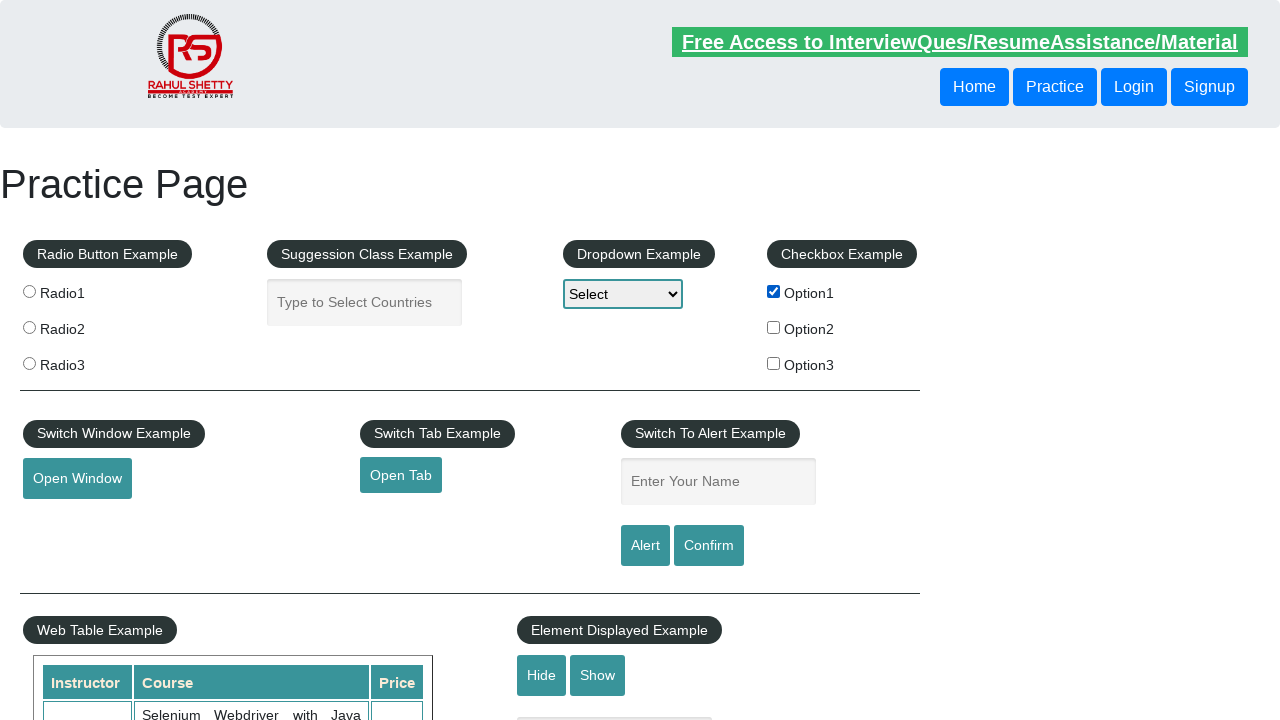

Verified that checkbox elements are present on the page
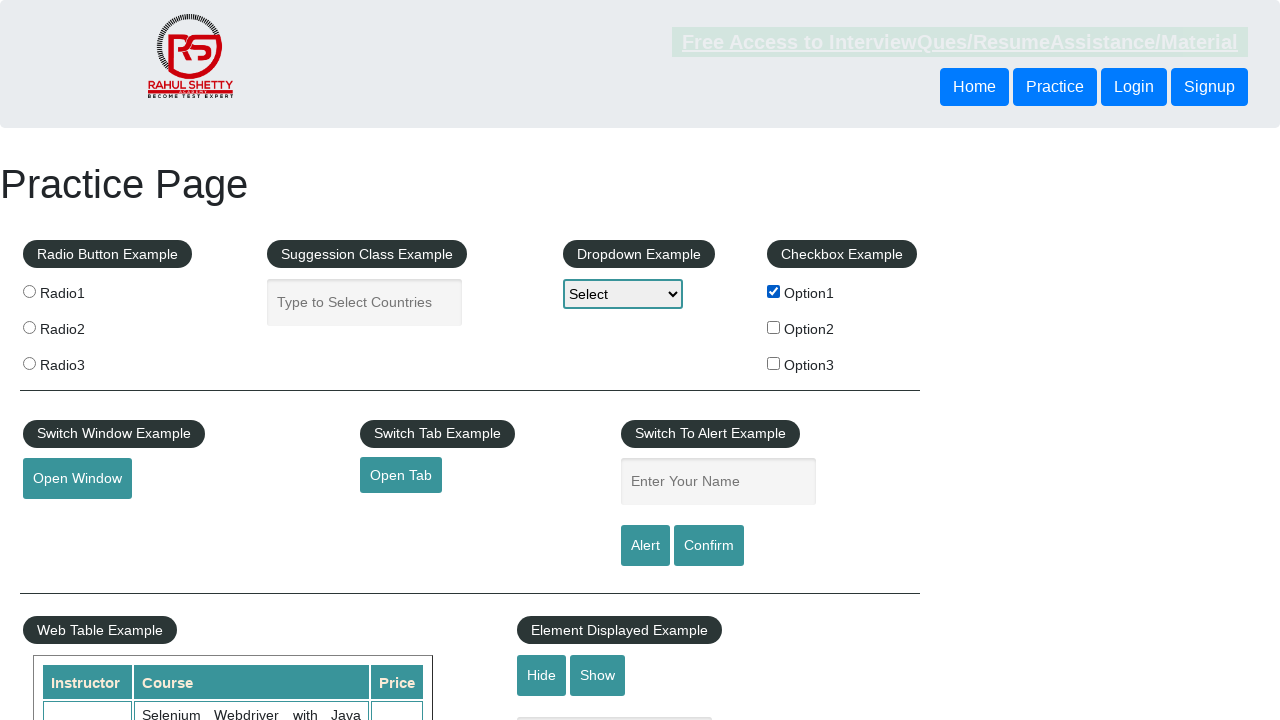

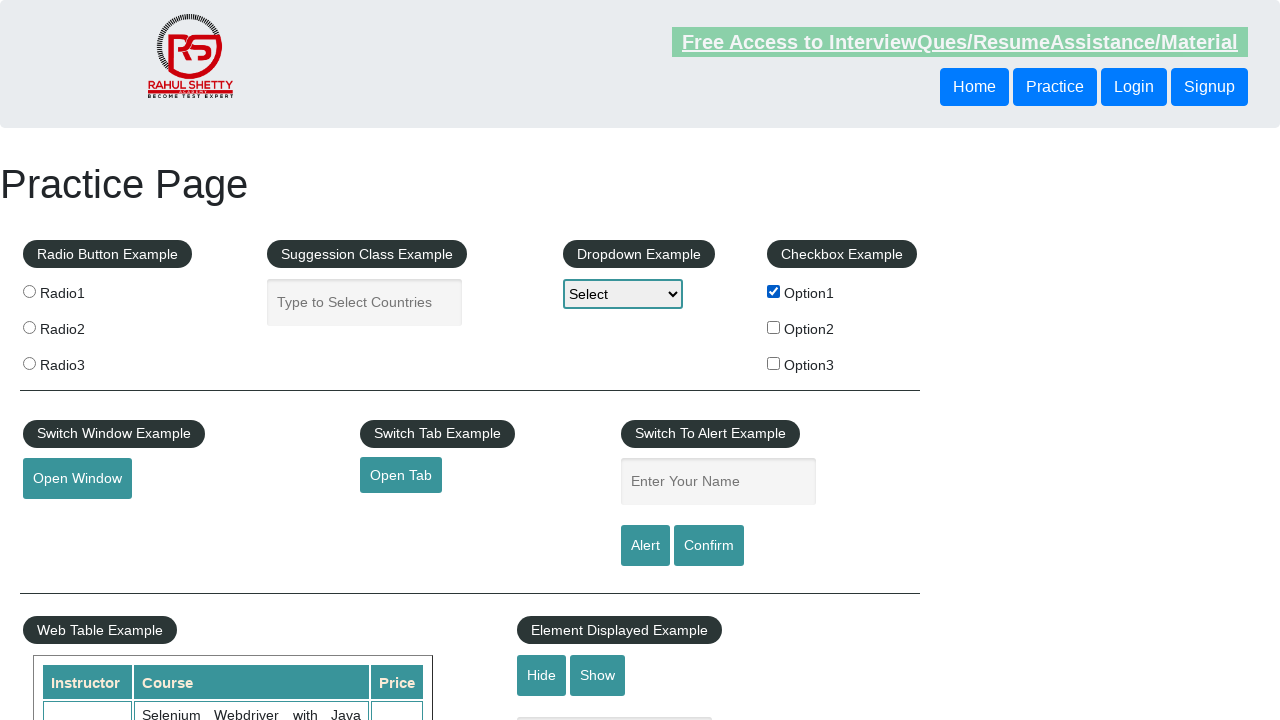